Tests dynamic content loading by clicking a button and waiting for the hidden element to become visible

Starting URL: http://the-internet.herokuapp.com/dynamic_loading/1

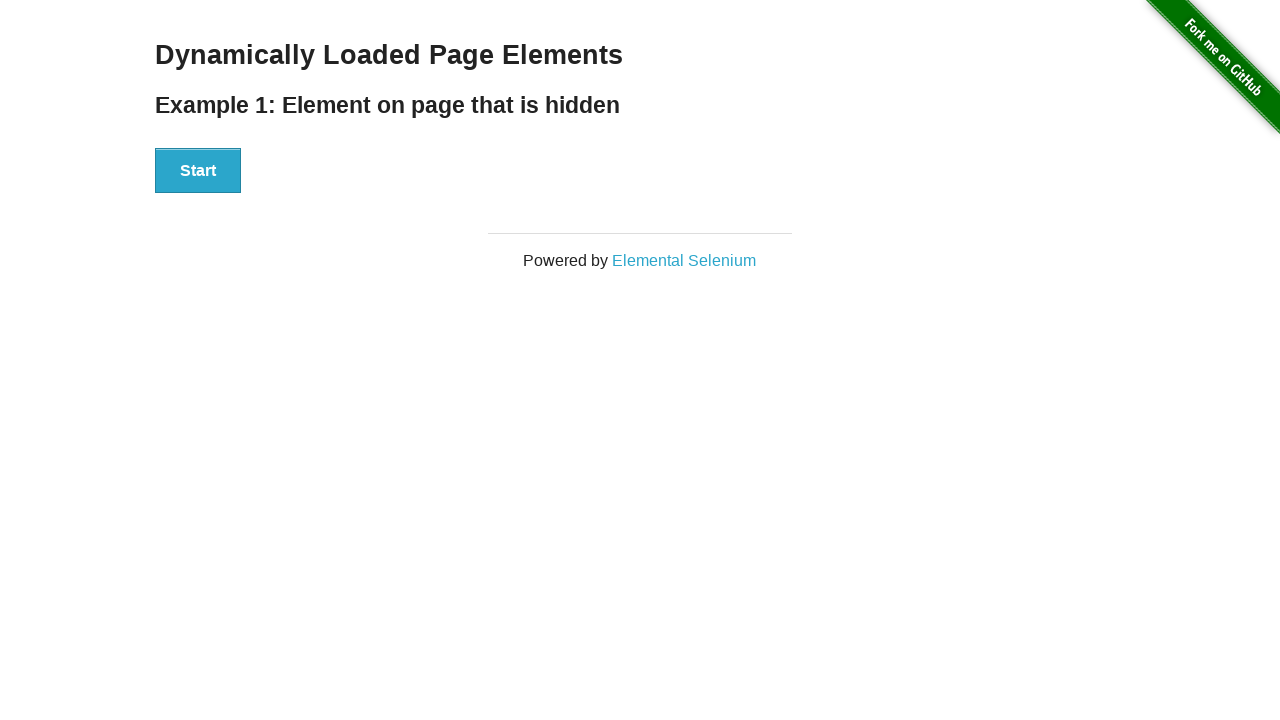

Clicked start button to trigger dynamic loading at (198, 171) on button
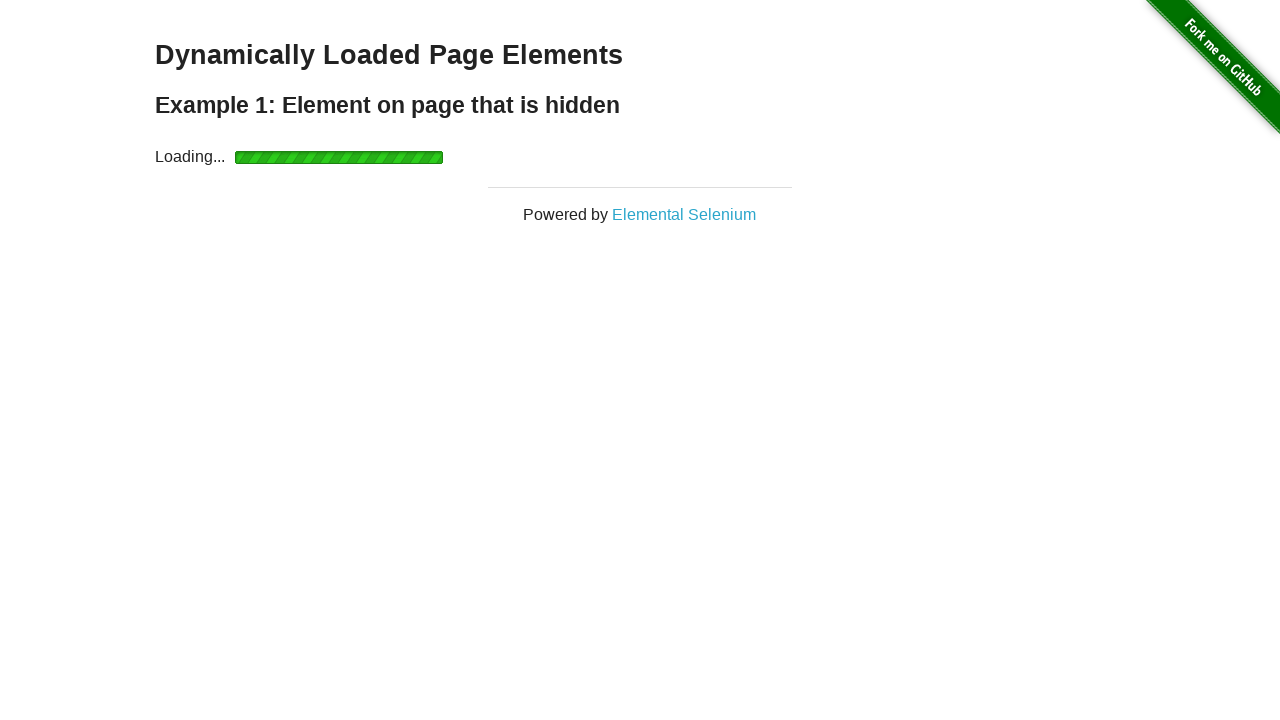

Finish element became visible after dynamic content loaded
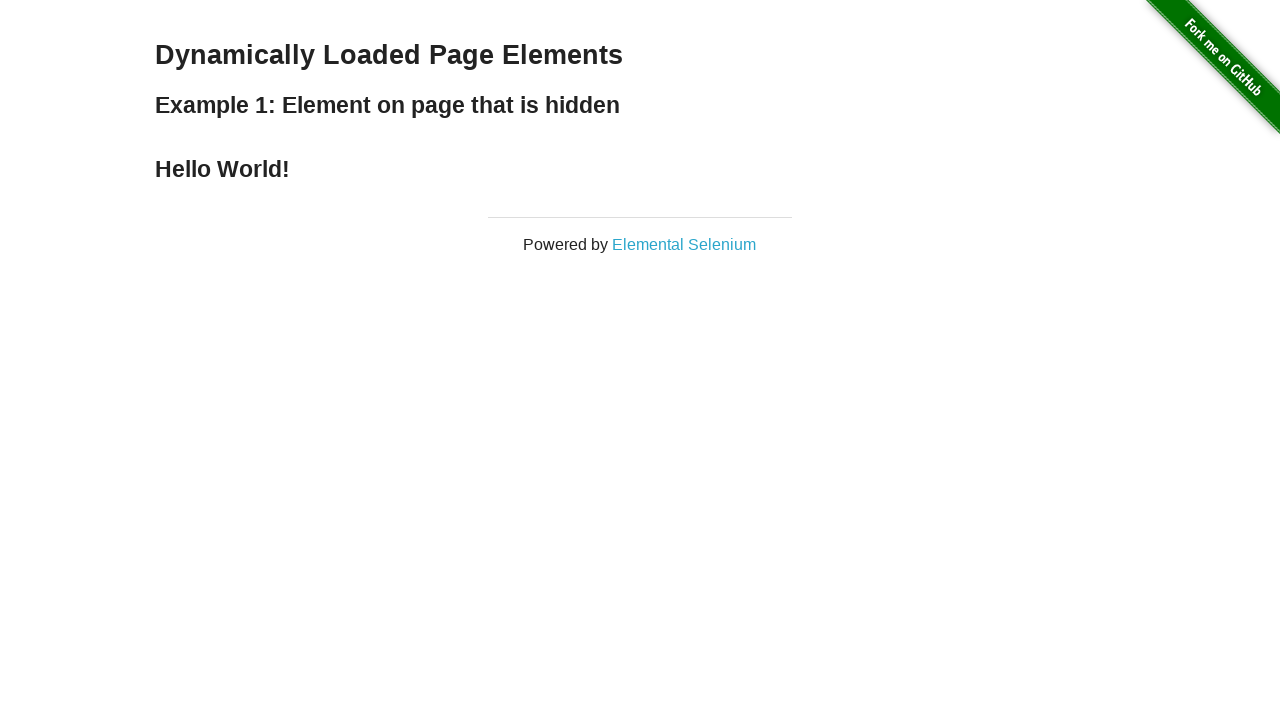

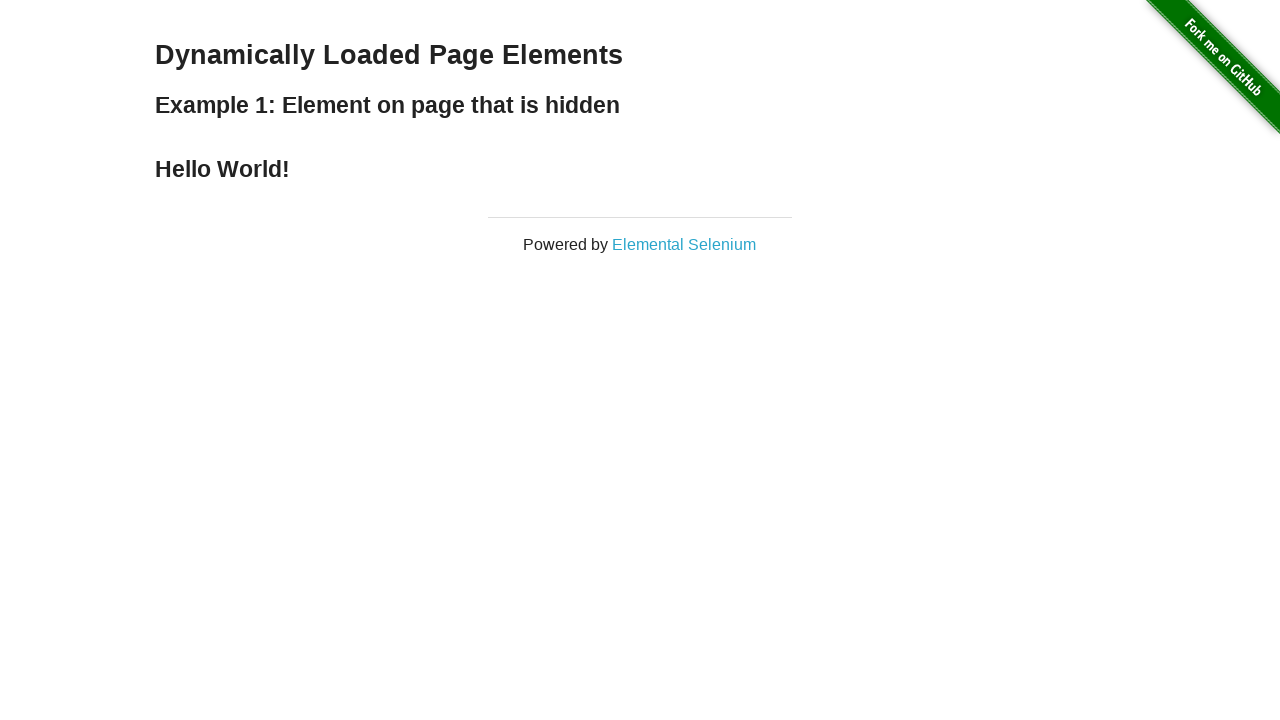